Tests various button interactions on the DemoQA Elements page including double click, right click, and regular click actions

Starting URL: https://demoqa.com/

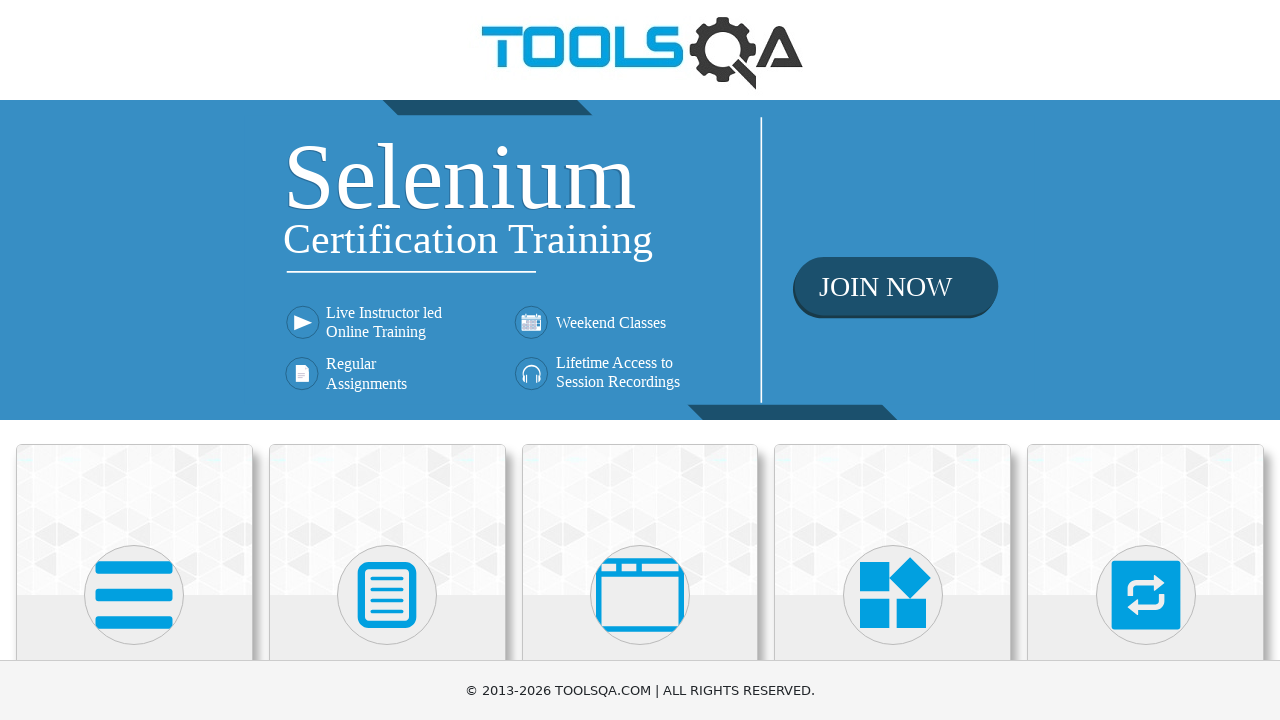

Clicked on Elements section at (134, 360) on xpath=//h5[text()='Elements']
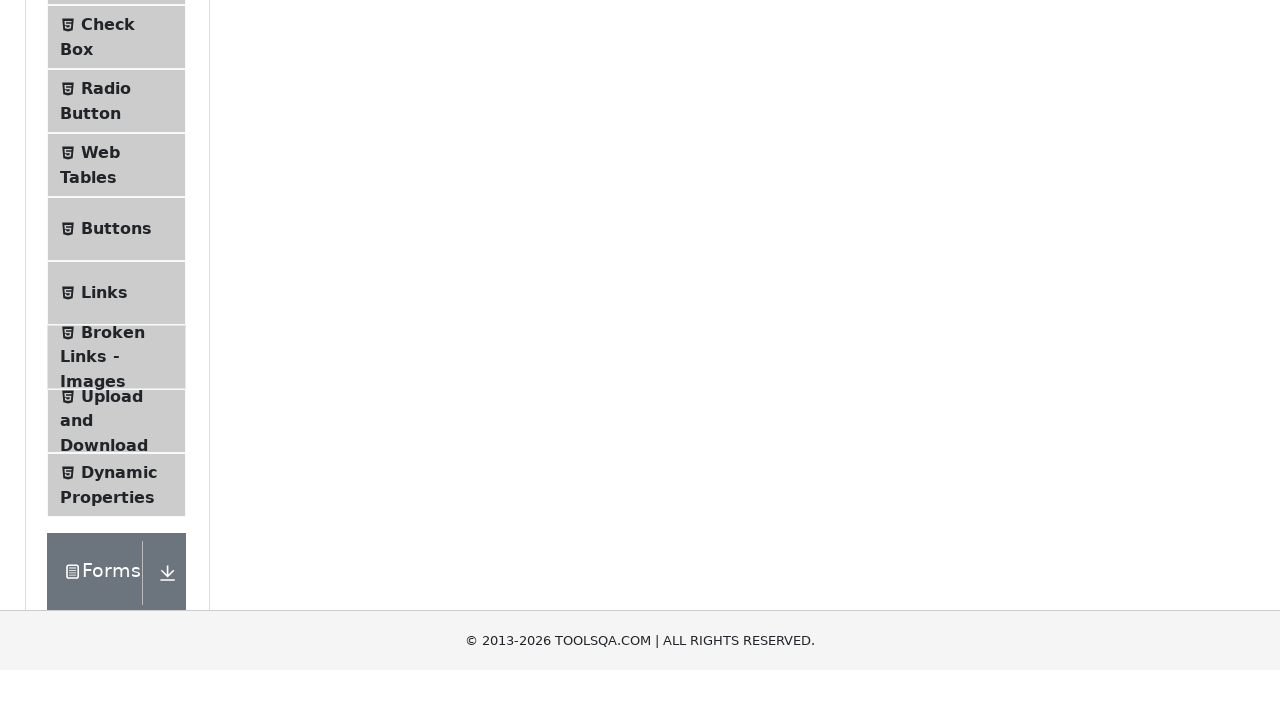

Clicked on Buttons menu item at (116, 517) on xpath=//span[text()='Buttons']
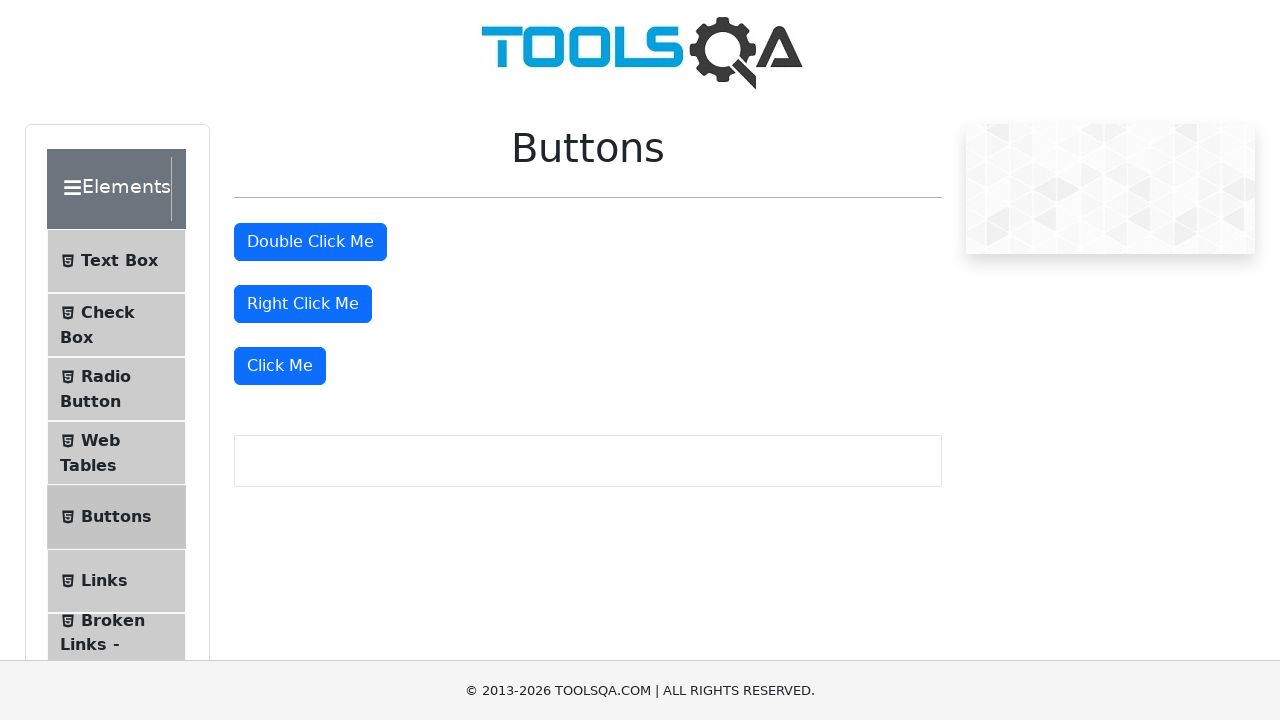

Double clicked the 'Click Me' button at (280, 366) on //button[text()='Click Me']
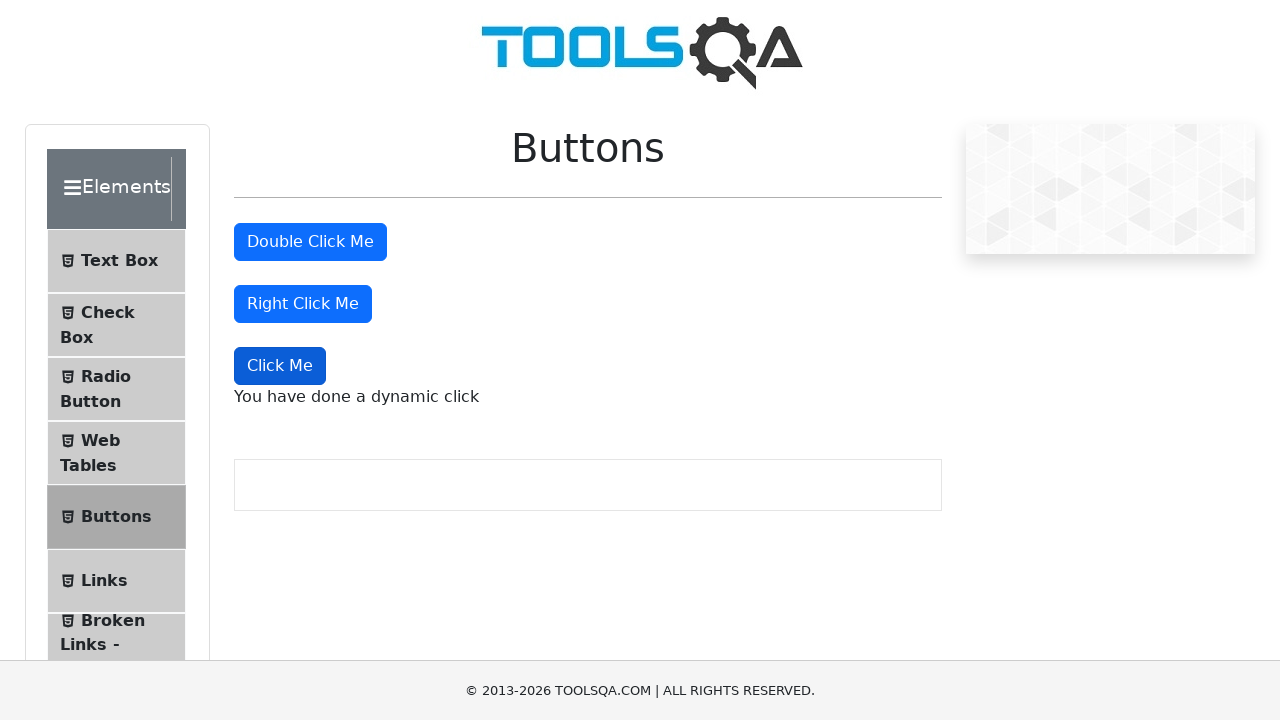

Right clicked the 'Click Me' button at (280, 366) on //button[text()='Click Me']
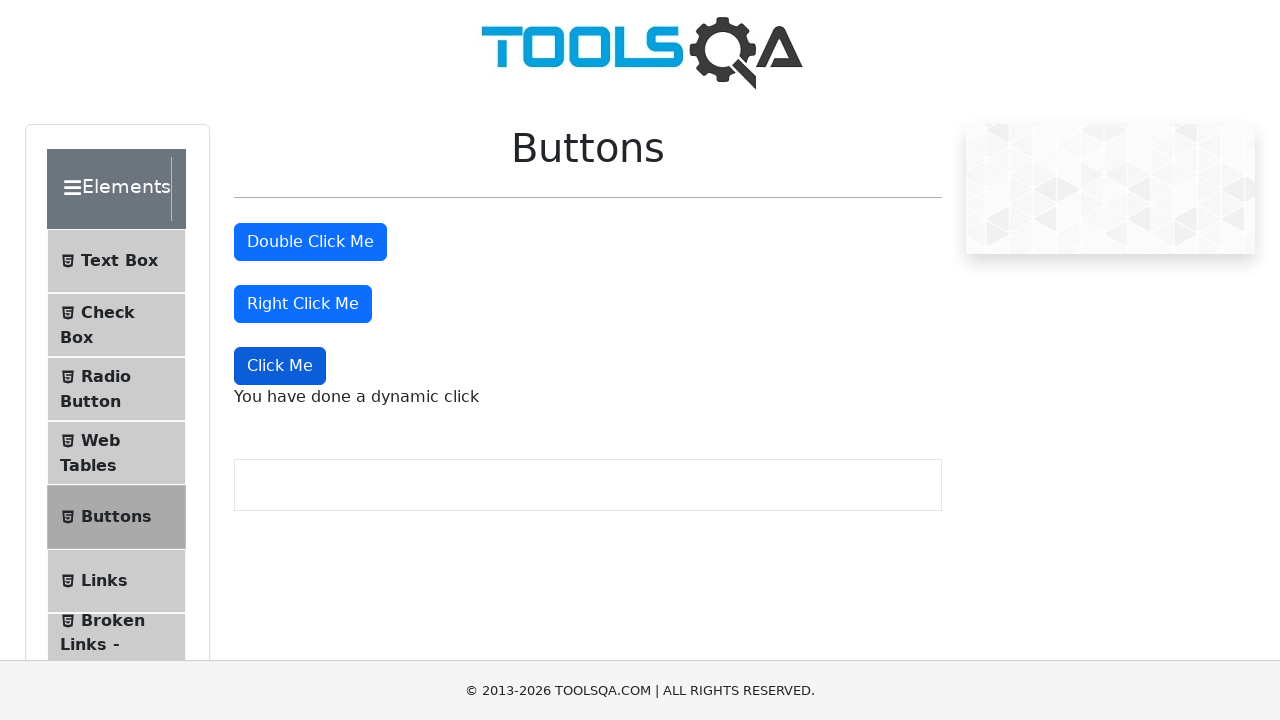

Performed regular click on the 'Click Me' button at (280, 366) on //button[text()='Click Me']
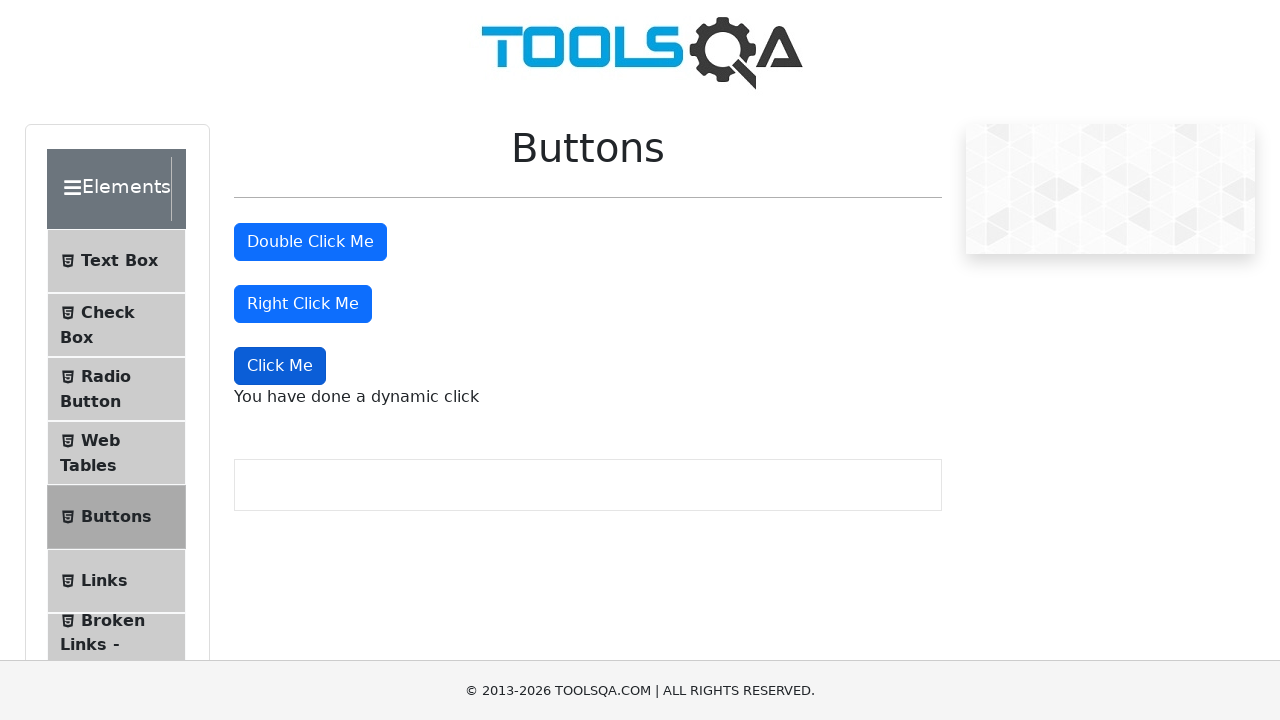

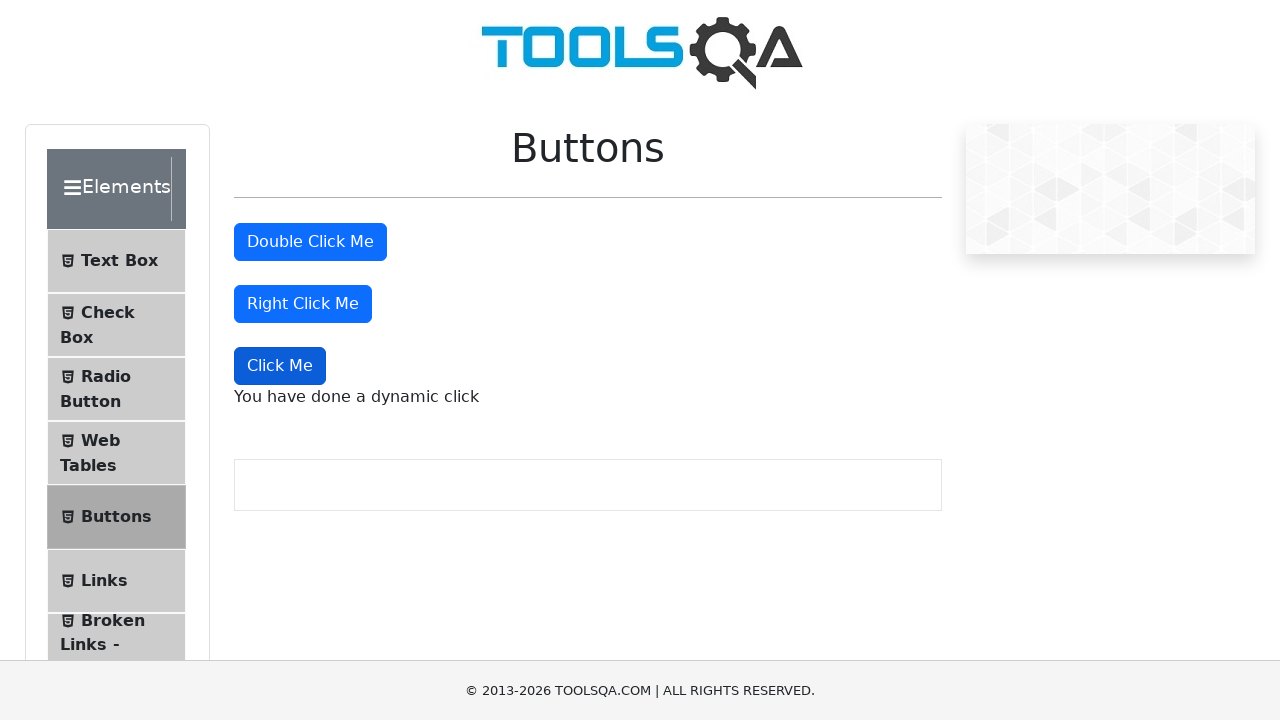